Tests sorting the Due column using semantic class attributes in the second table, clicking the dues header and verifying ascending order

Starting URL: http://the-internet.herokuapp.com/tables

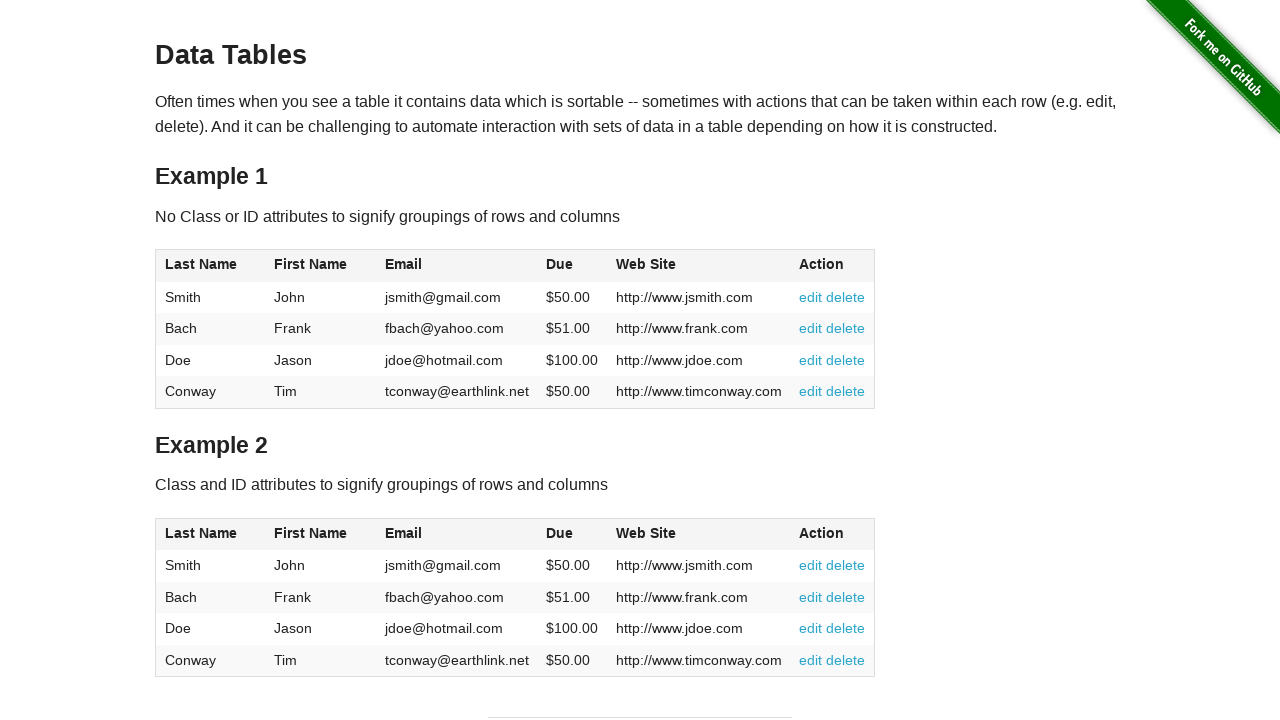

Clicked the Due column header in the second table to sort at (560, 533) on #table2 thead .dues
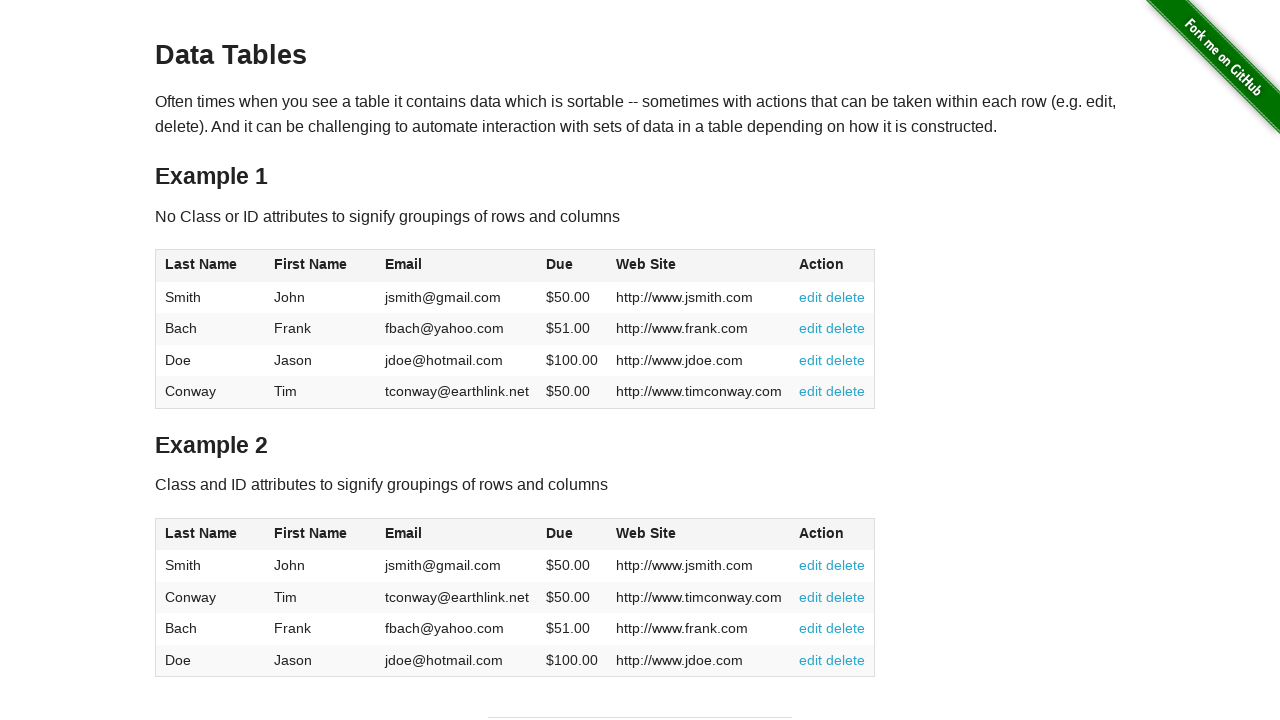

Due column cells loaded in second table
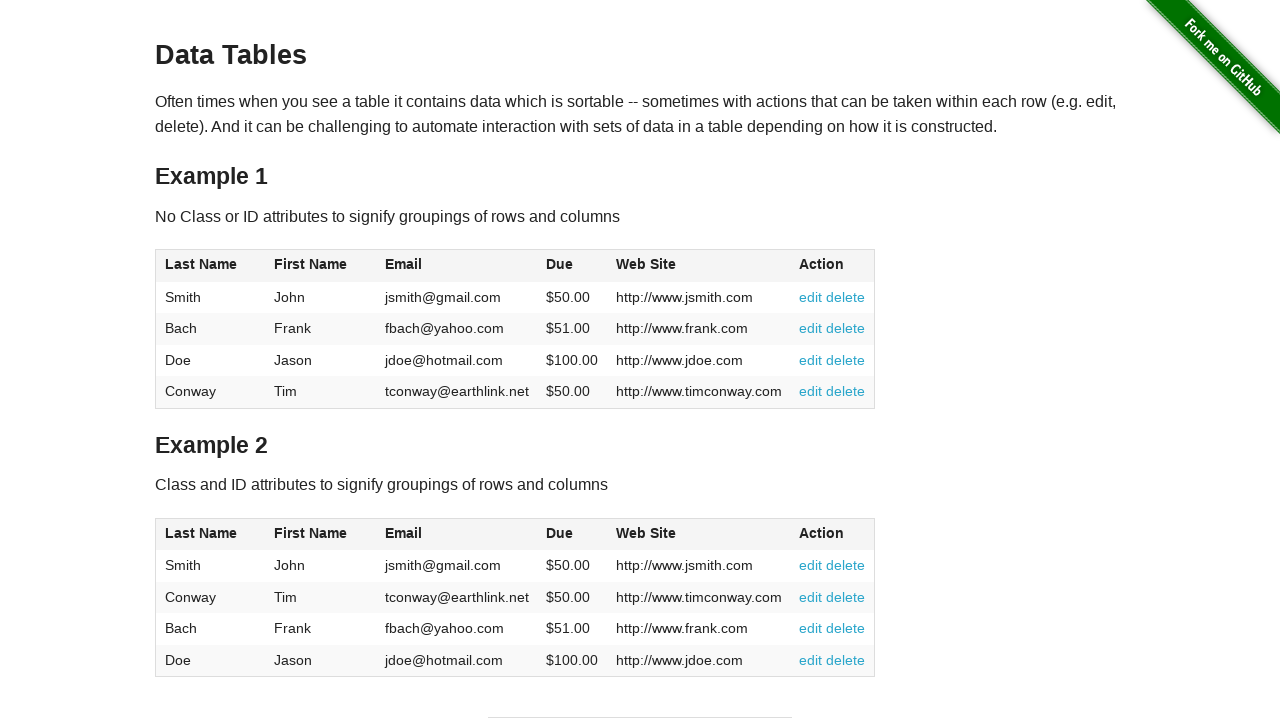

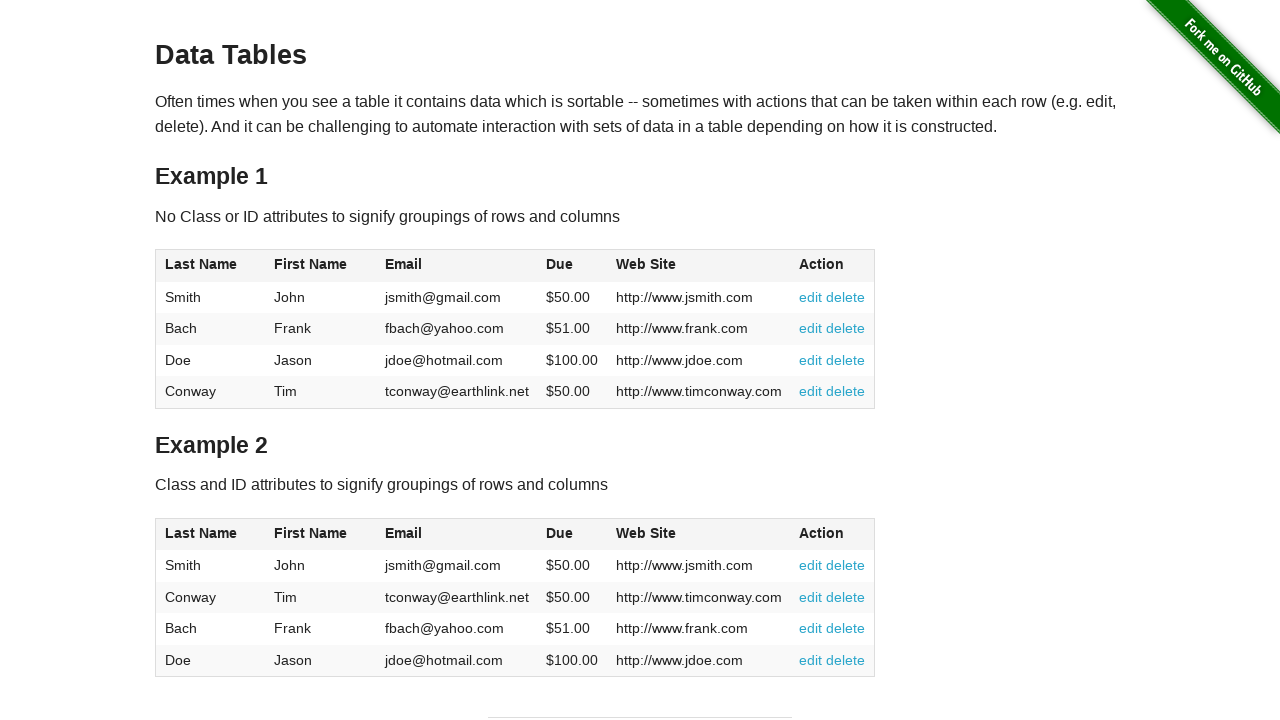